Tests that clicking the 'Ver Fãs Cadastrados' button navigates to the list page.

Starting URL: https://davi-vert.vercel.app/index.html

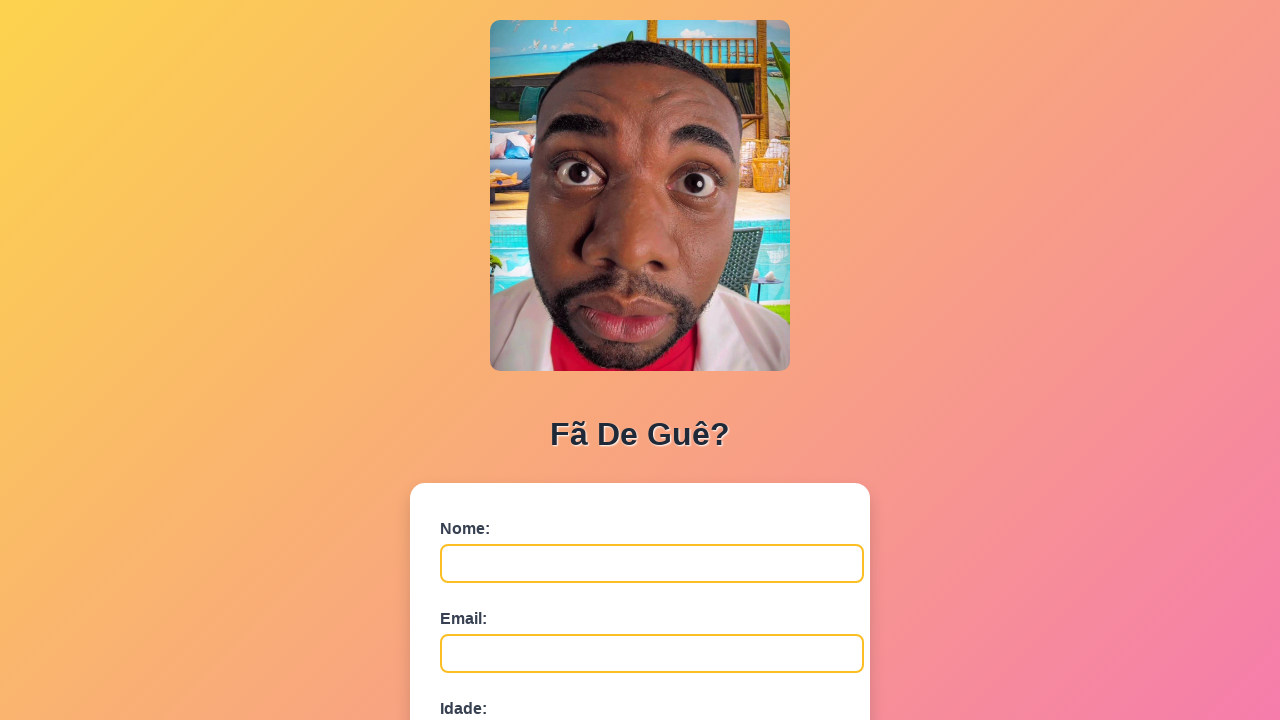

Clicked 'Ver Fãs Cadastrados' button at (640, 675) on xpath=//button[contains(text(),'Ver Fãs Cadastrados')]
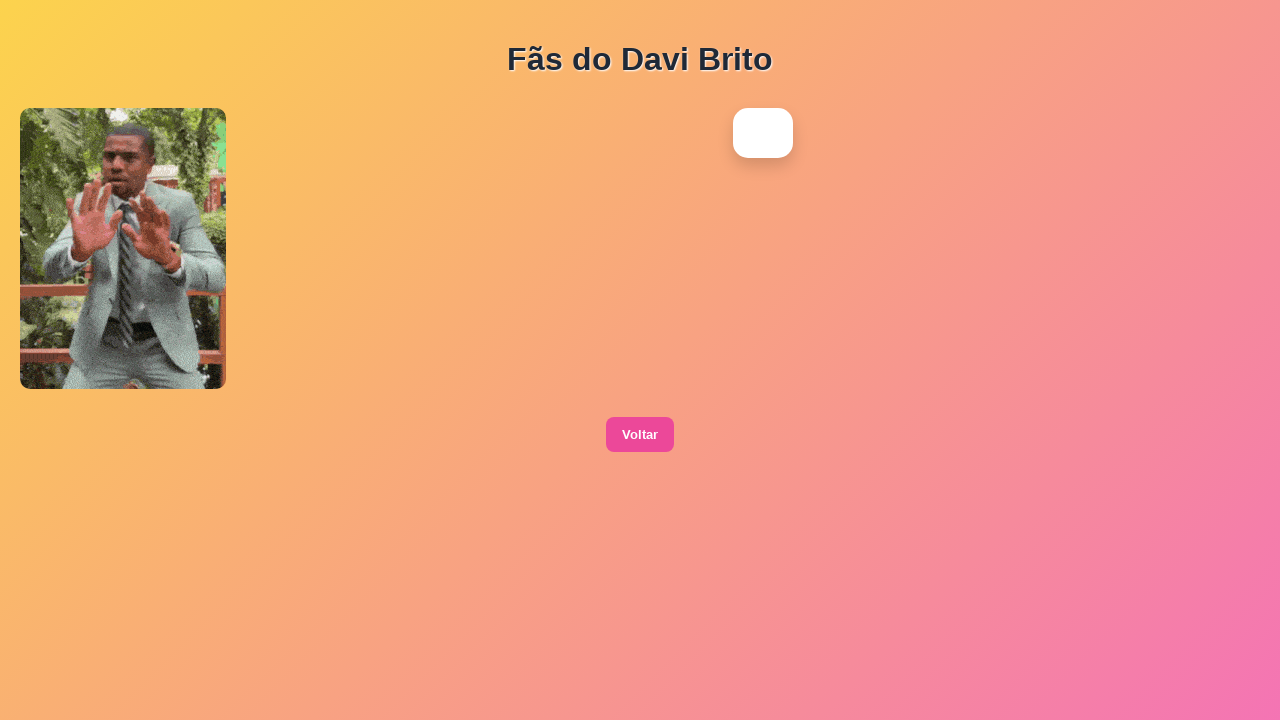

Navigation to list page completed
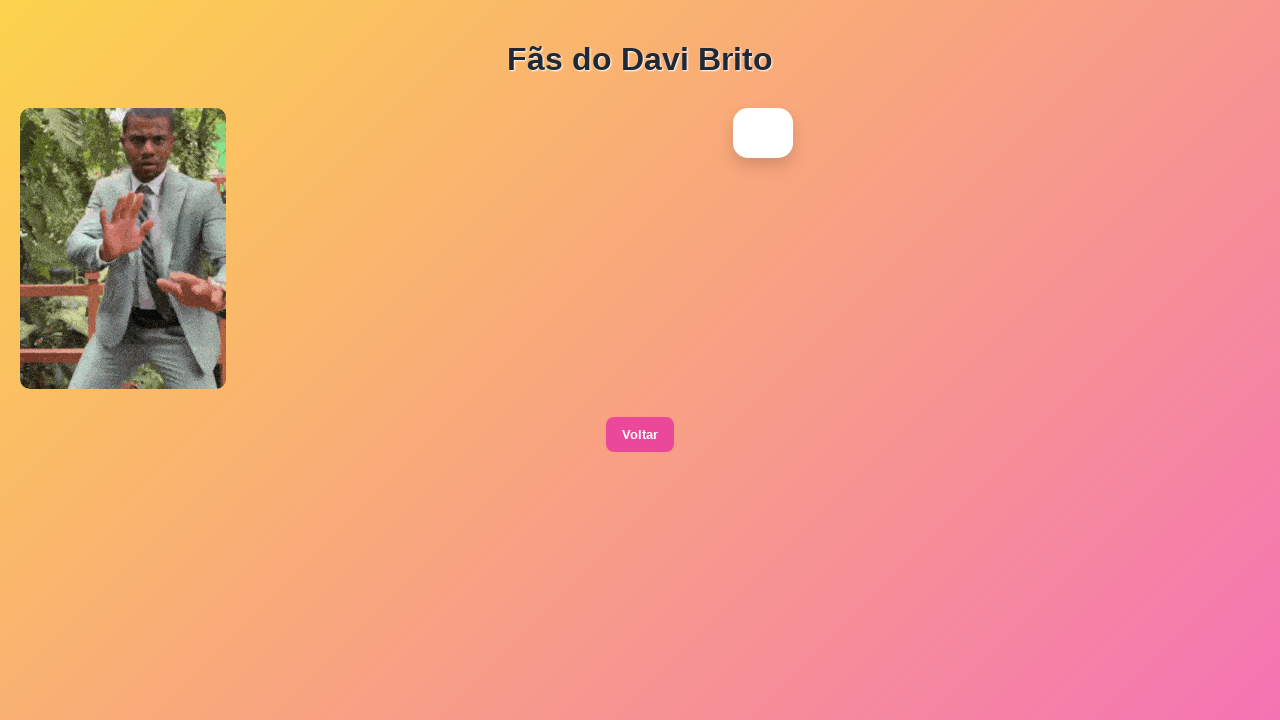

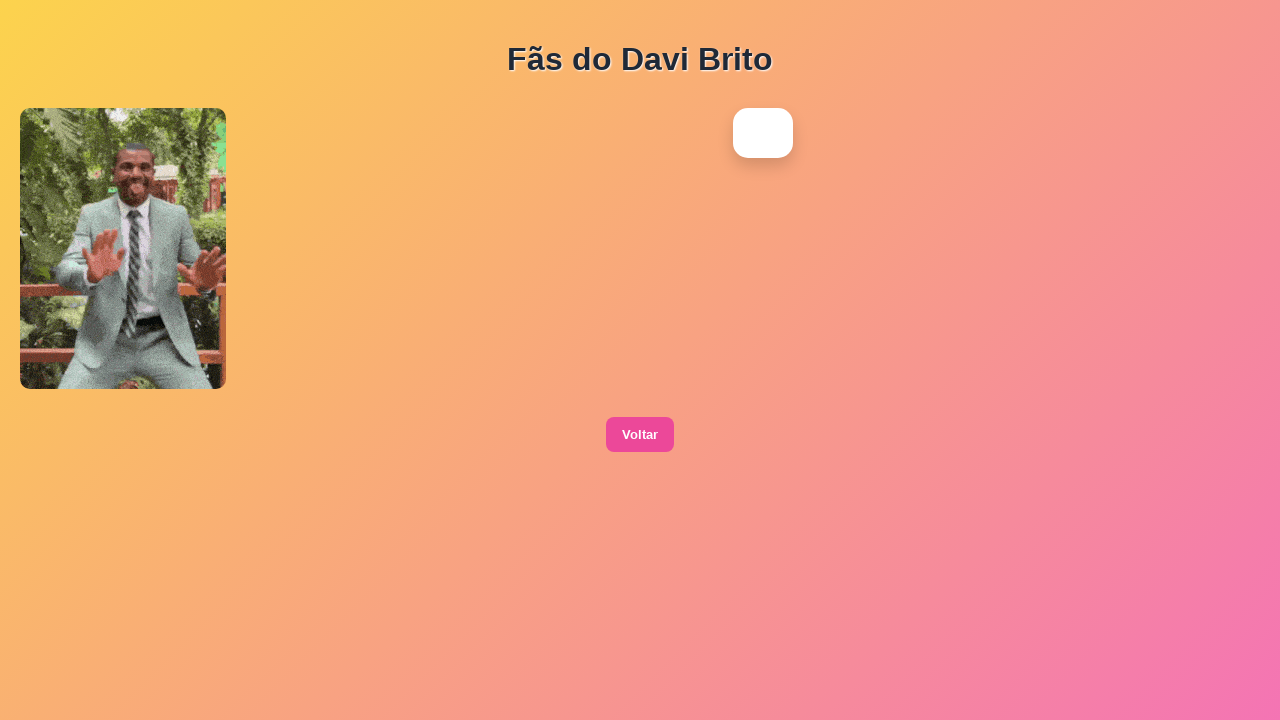